Tests that clicking the .NET link on the Playwright homepage redirects to the .NET introduction documentation page.

Starting URL: https://playwright.dev/dotnet/

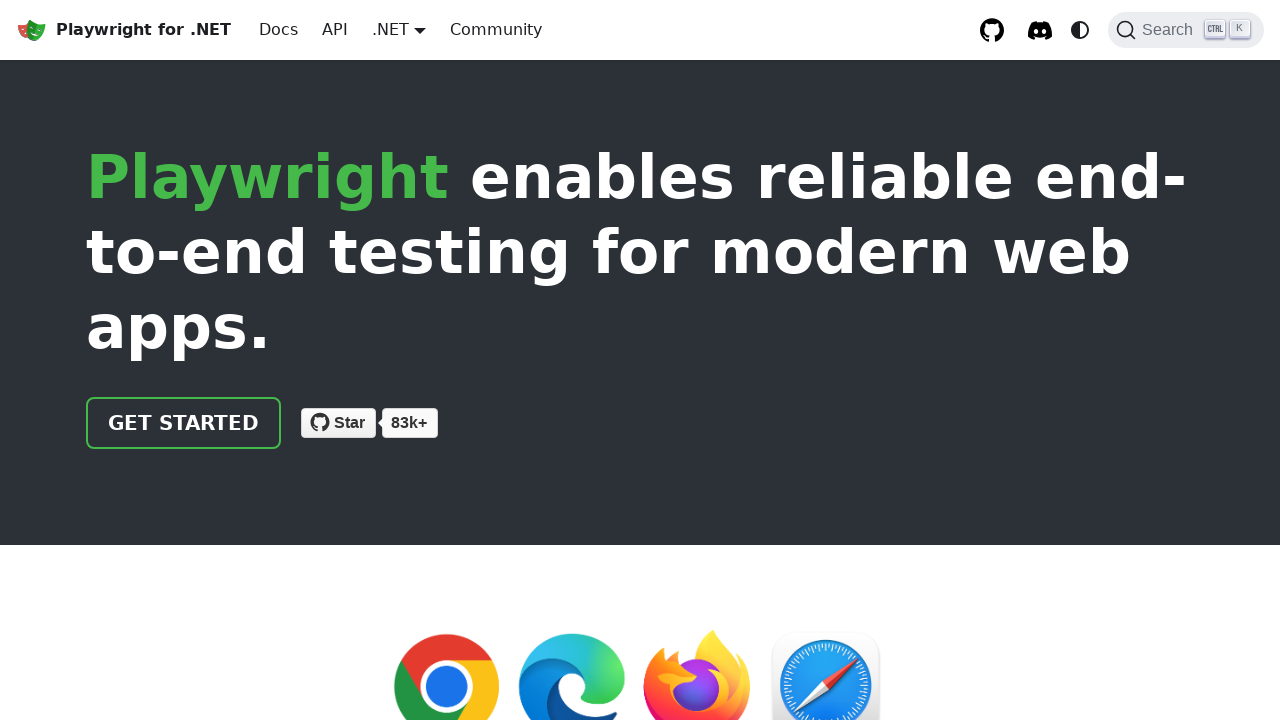

Clicked the .NET link in the section at (170, 360) on section >> text=.NET
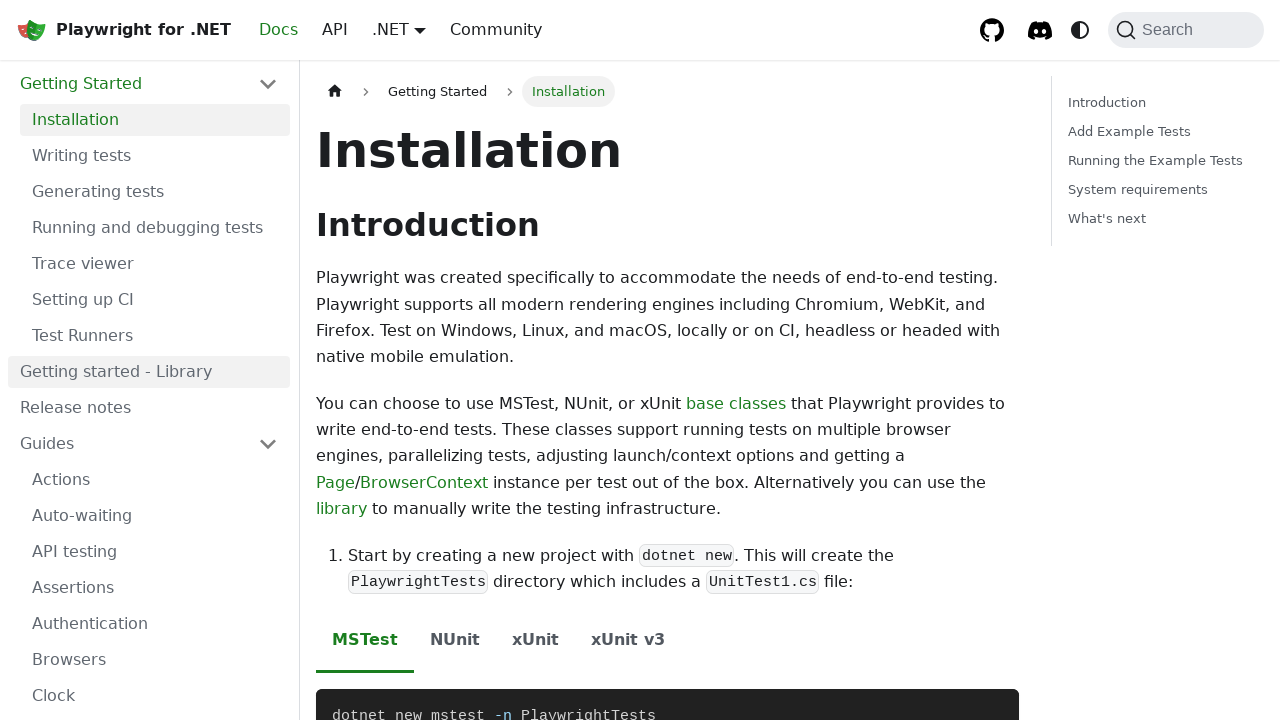

Page load state reached domcontentloaded
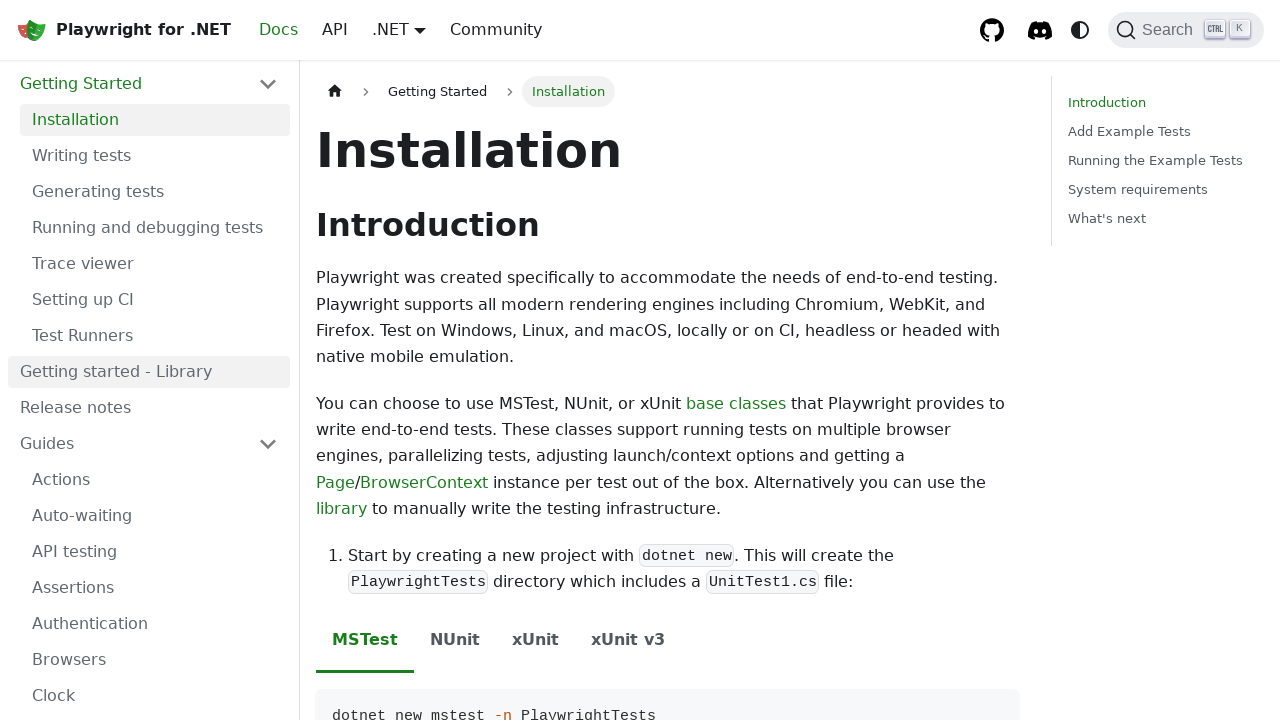

Verified URL contains 'intro' or 'docs' - redirect successful
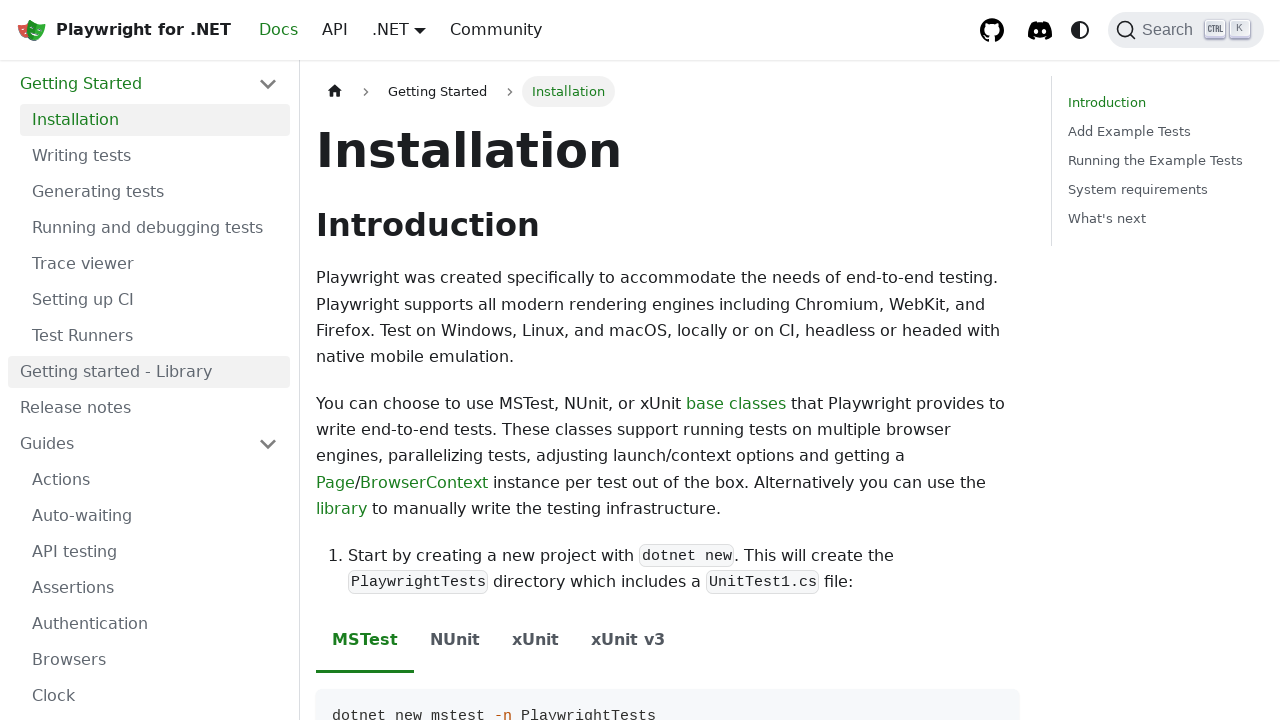

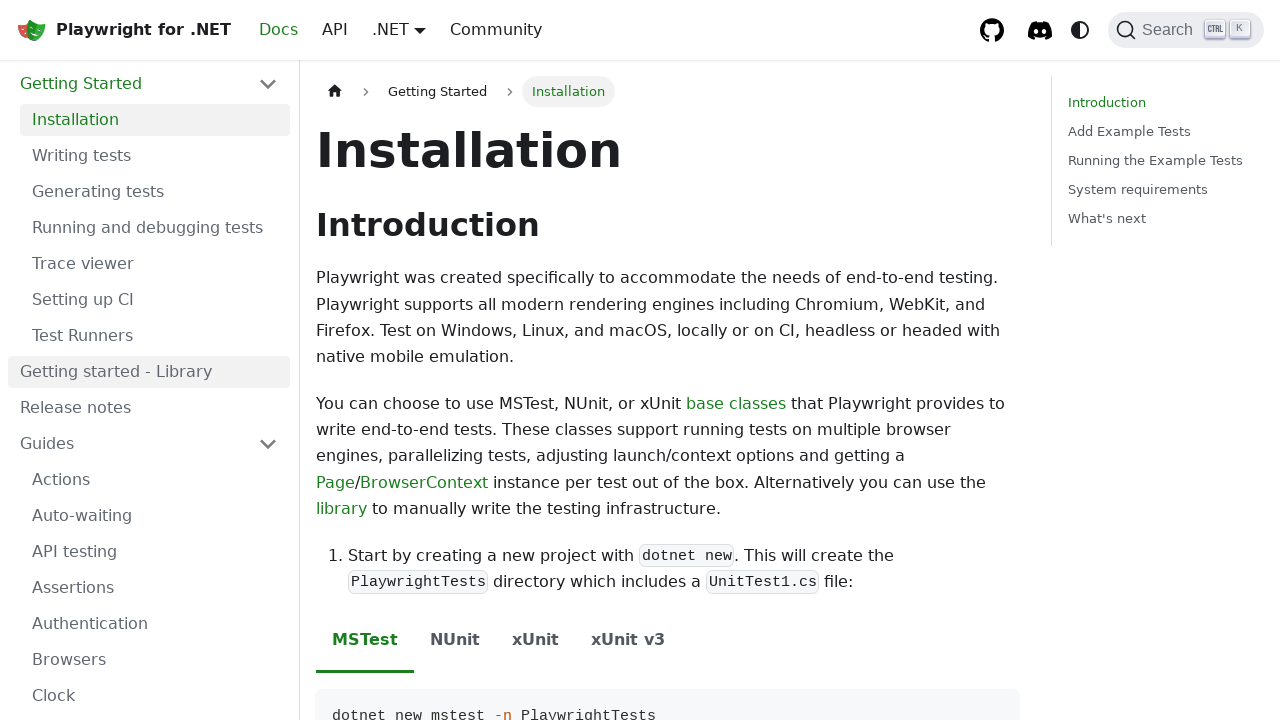